Tests that the complete all checkbox updates its state when individual items are completed or cleared

Starting URL: https://demo.playwright.dev/todomvc

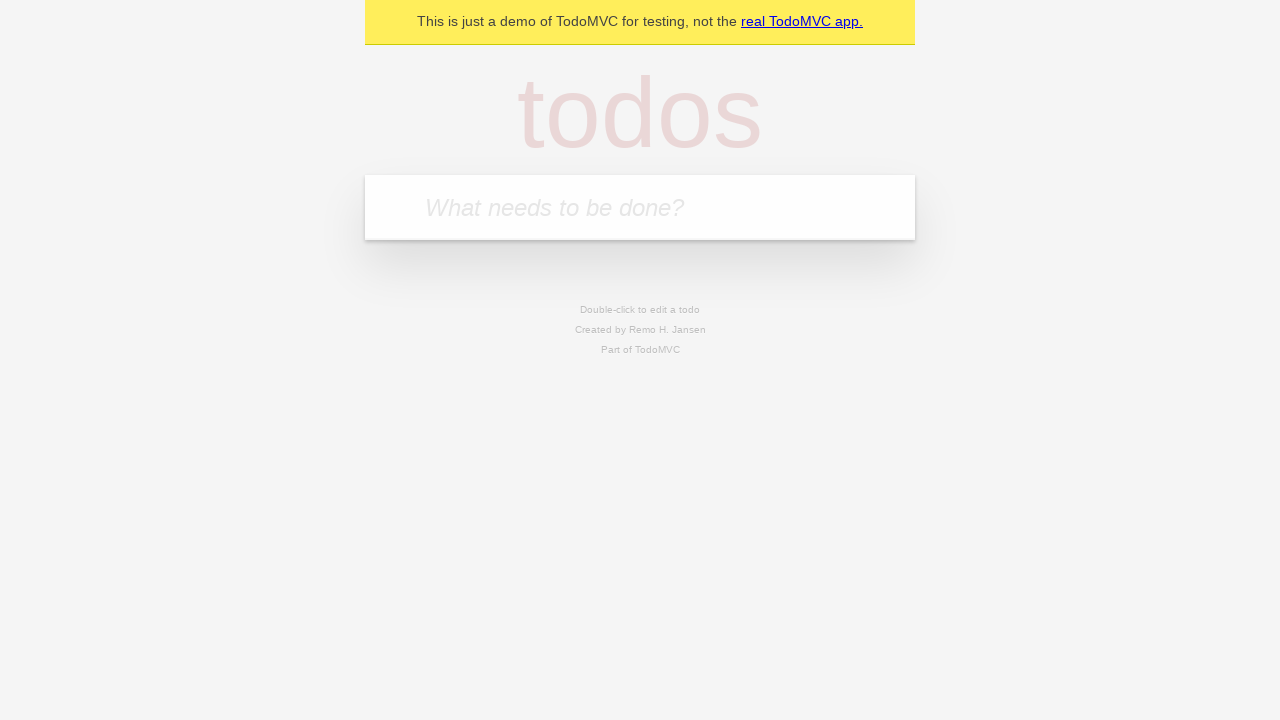

Filled todo input with 'buy some cheese' on internal:attr=[placeholder="What needs to be done?"i]
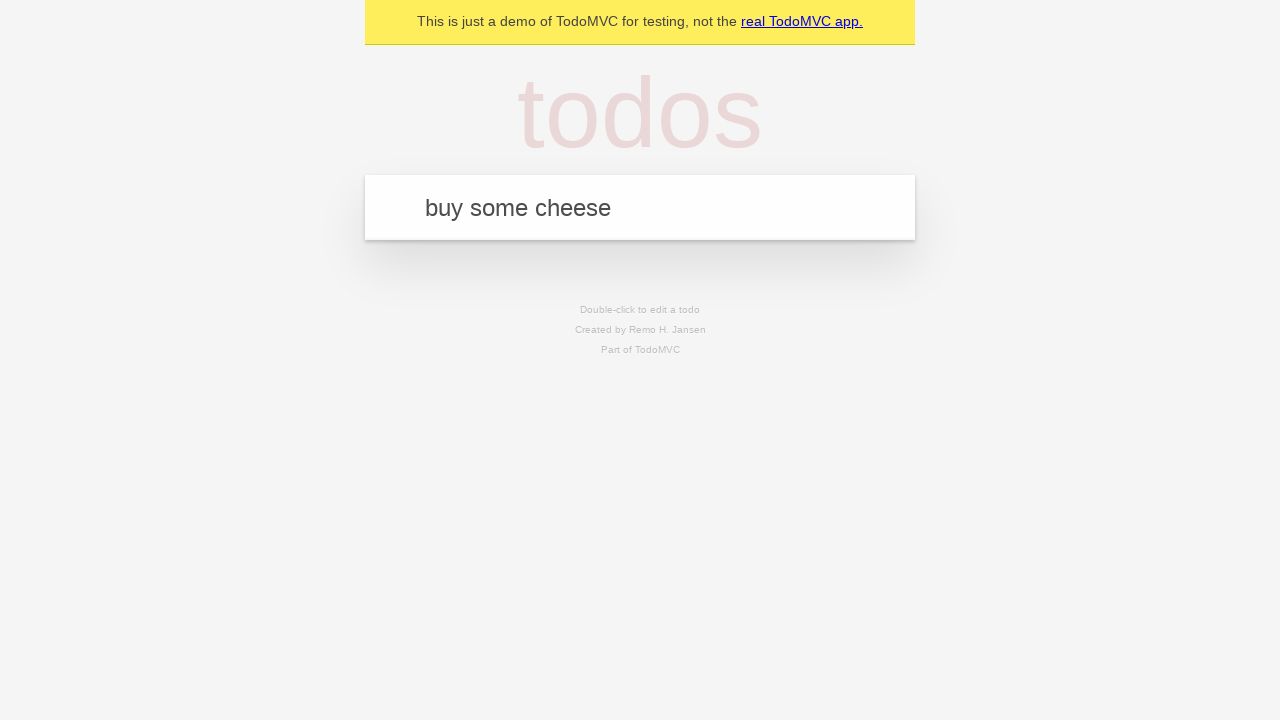

Pressed Enter to add 'buy some cheese' to the list on internal:attr=[placeholder="What needs to be done?"i]
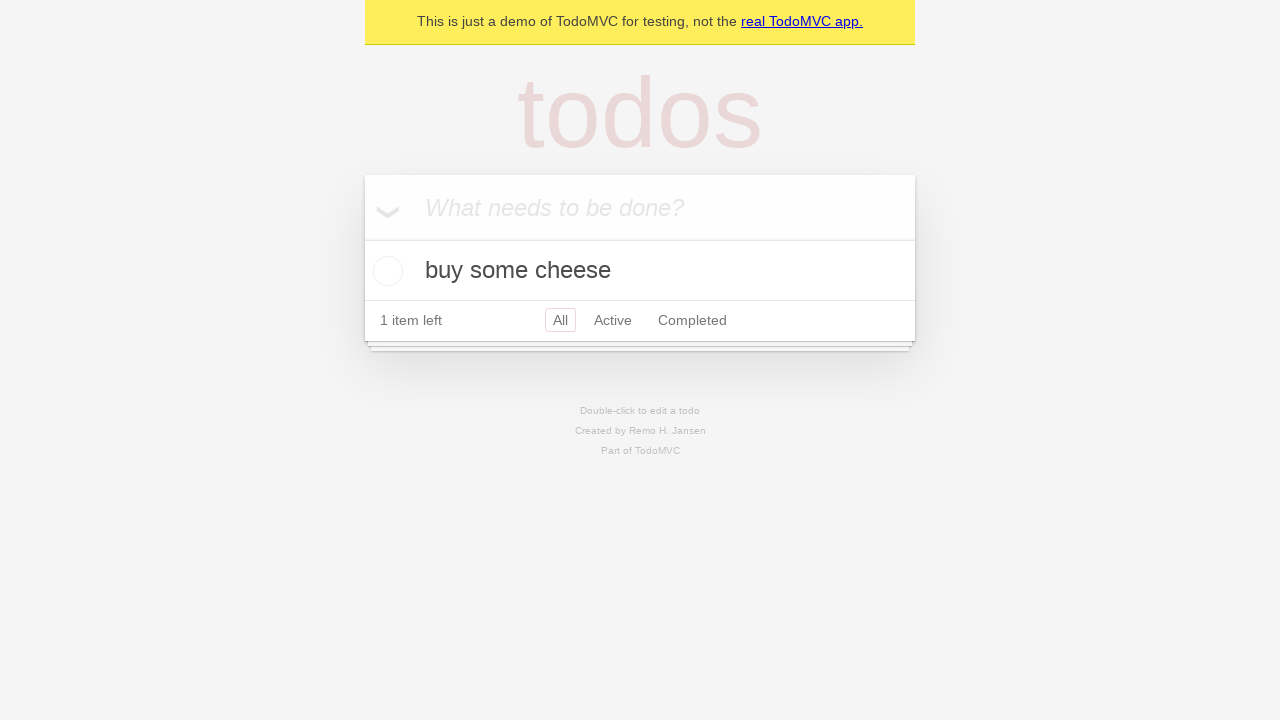

Filled todo input with 'feed the cat' on internal:attr=[placeholder="What needs to be done?"i]
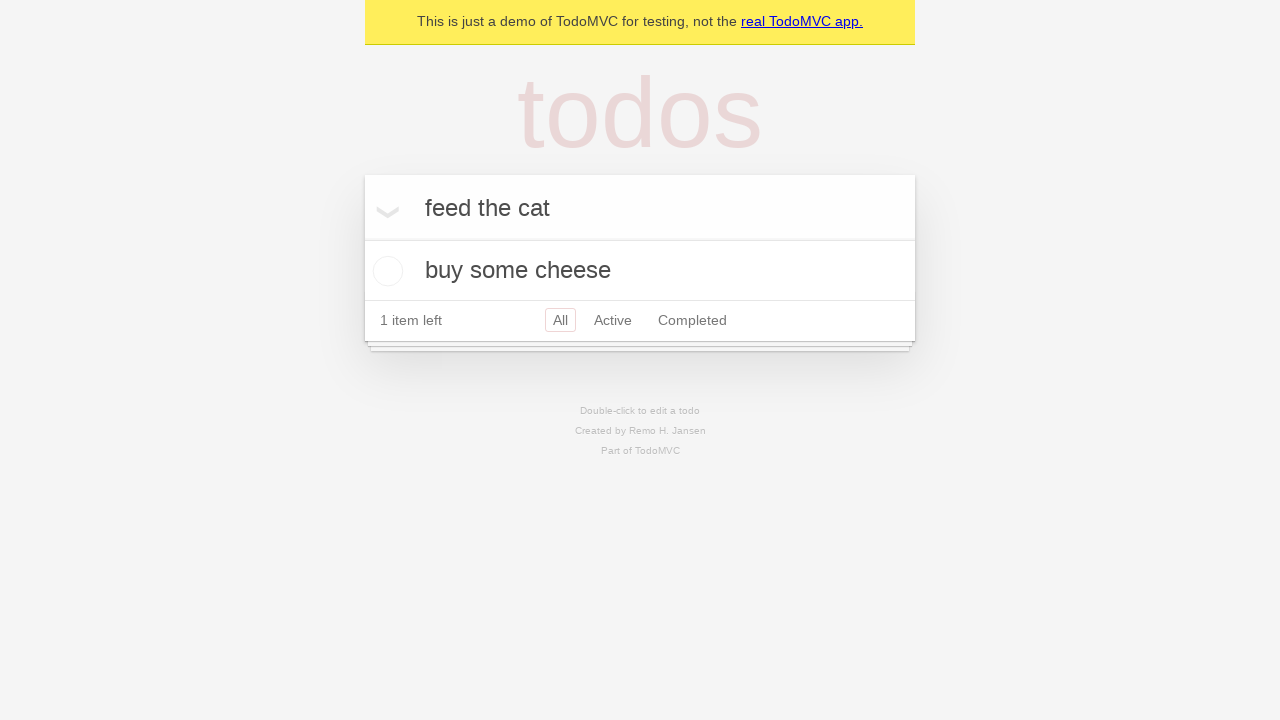

Pressed Enter to add 'feed the cat' to the list on internal:attr=[placeholder="What needs to be done?"i]
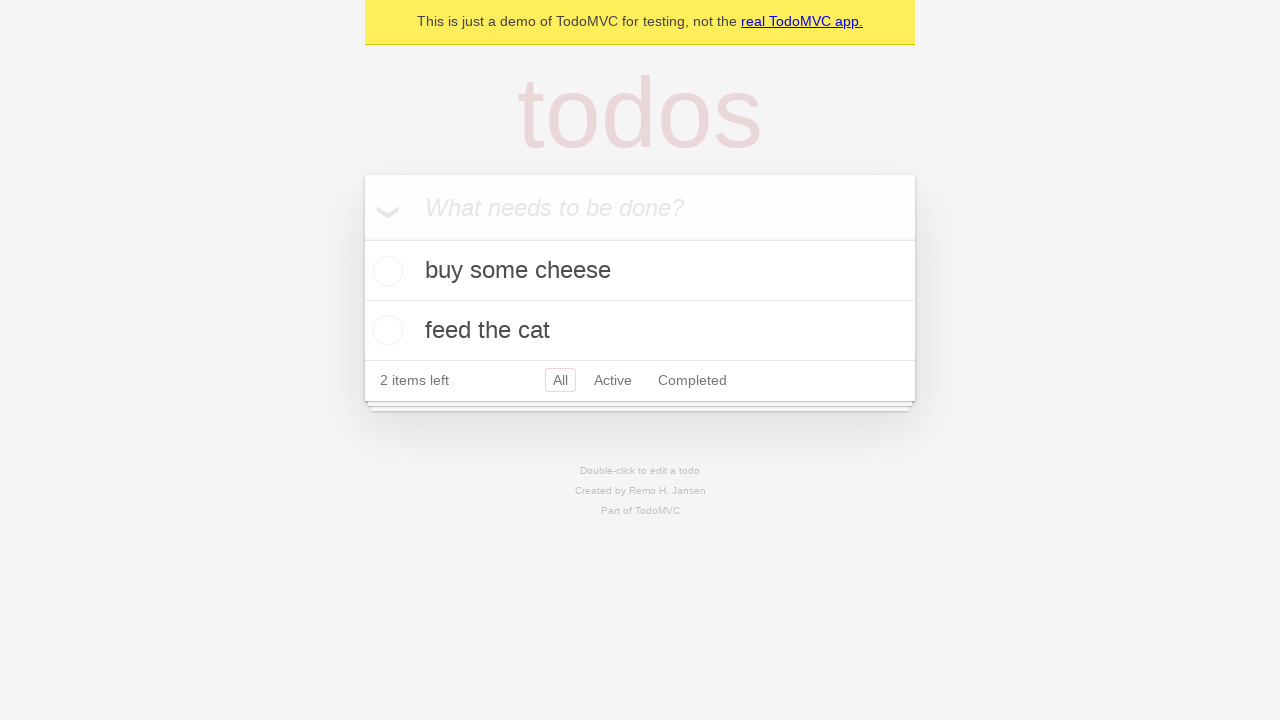

Filled todo input with 'book a doctors appointment' on internal:attr=[placeholder="What needs to be done?"i]
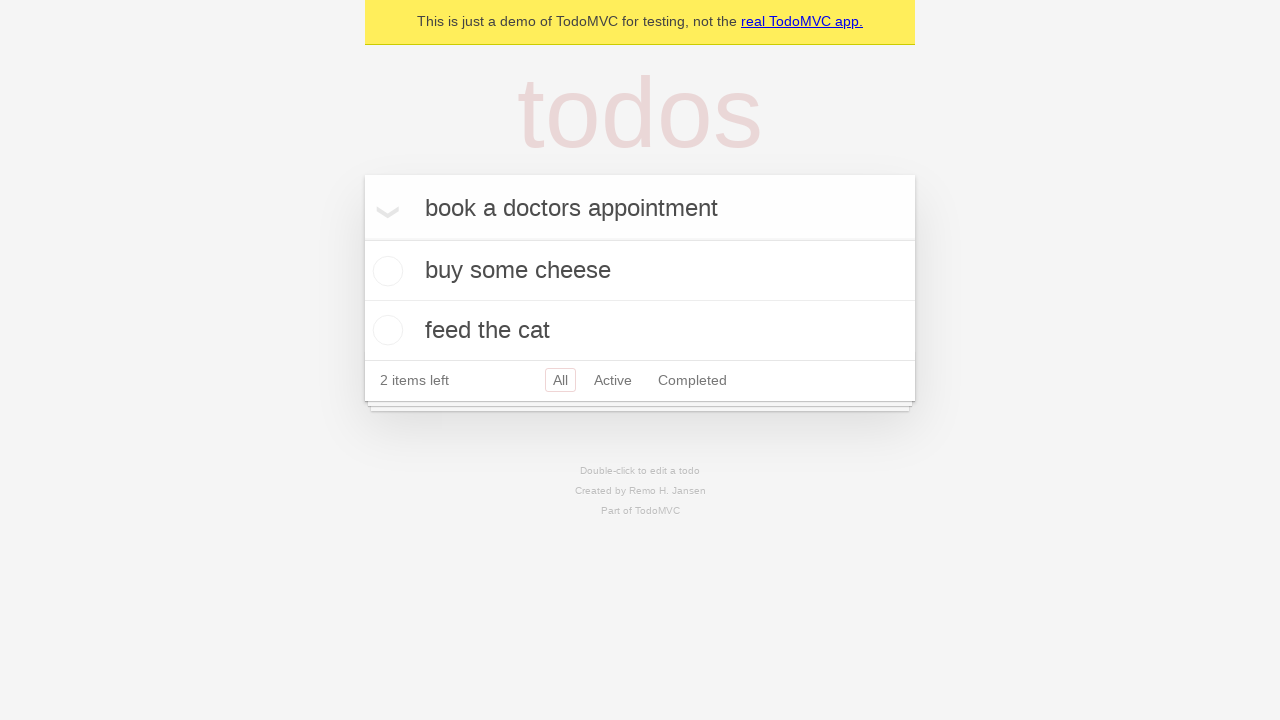

Pressed Enter to add 'book a doctors appointment' to the list on internal:attr=[placeholder="What needs to be done?"i]
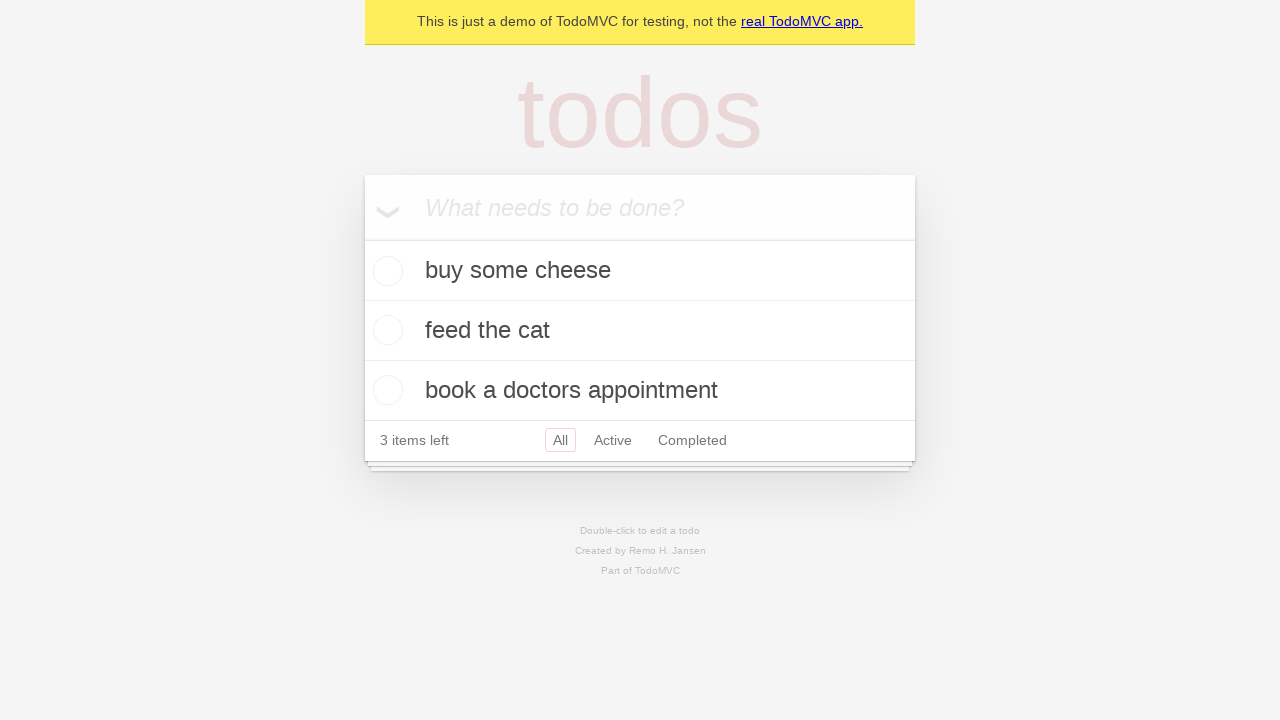

All 3 todo items loaded on the page
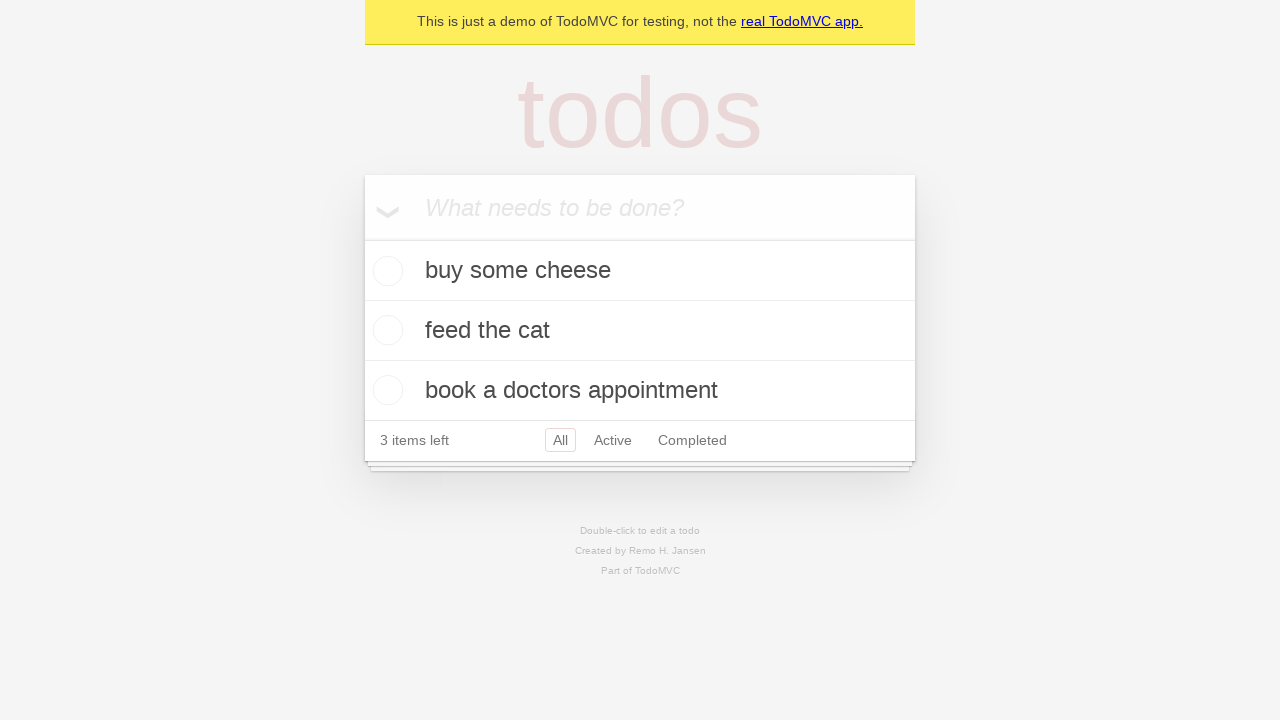

Checked the 'Mark all as complete' checkbox at (362, 238) on internal:label="Mark all as complete"i
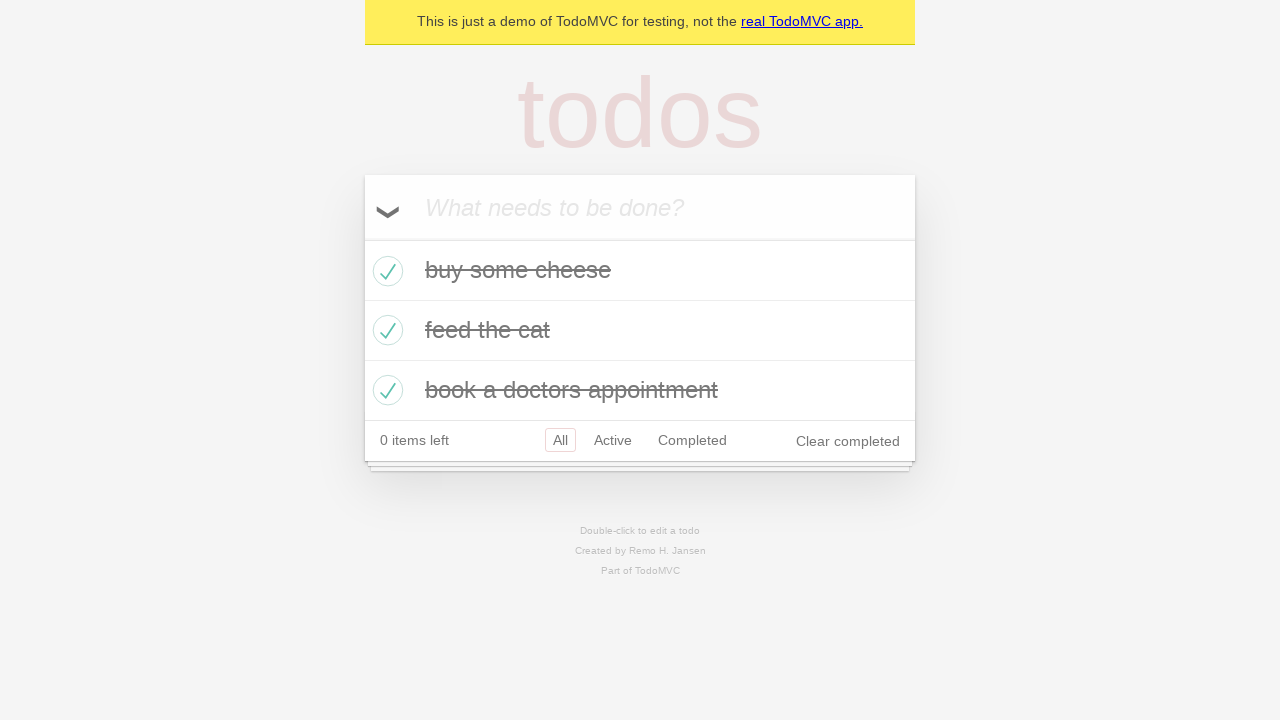

Unchecked the first todo item at (385, 271) on internal:testid=[data-testid="todo-item"s] >> nth=0 >> internal:role=checkbox
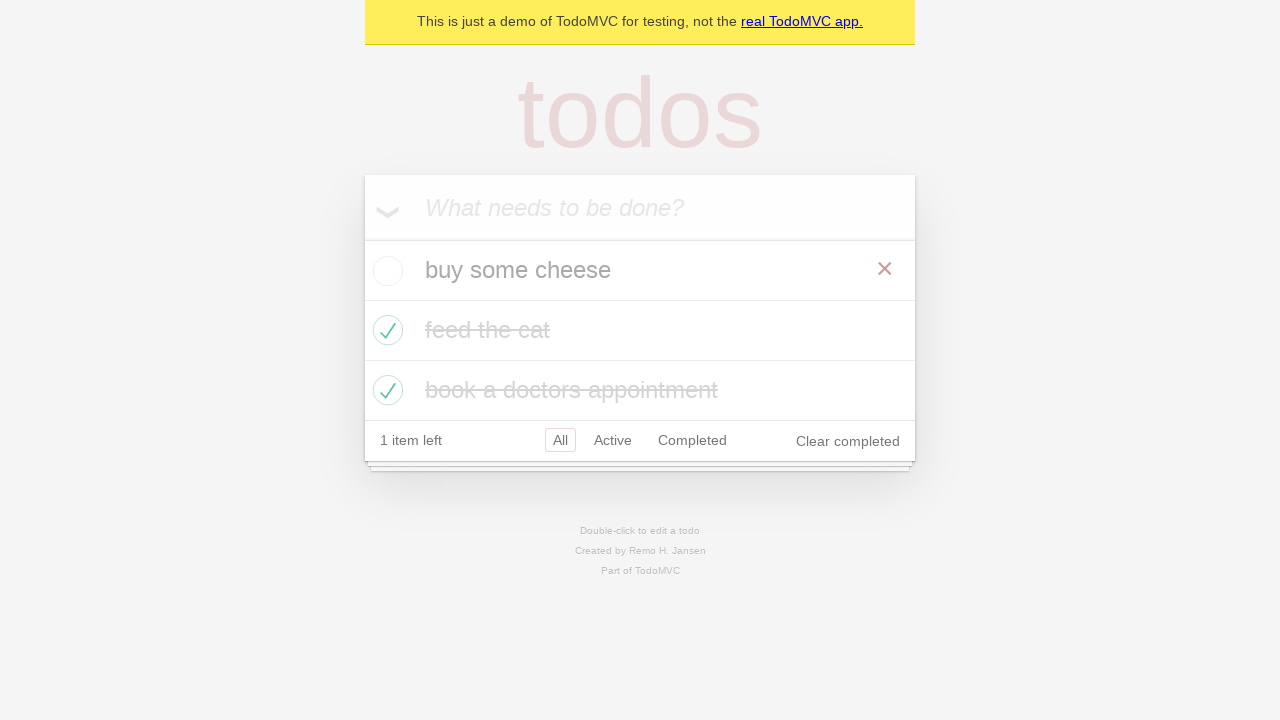

Checked the first todo item again at (385, 271) on internal:testid=[data-testid="todo-item"s] >> nth=0 >> internal:role=checkbox
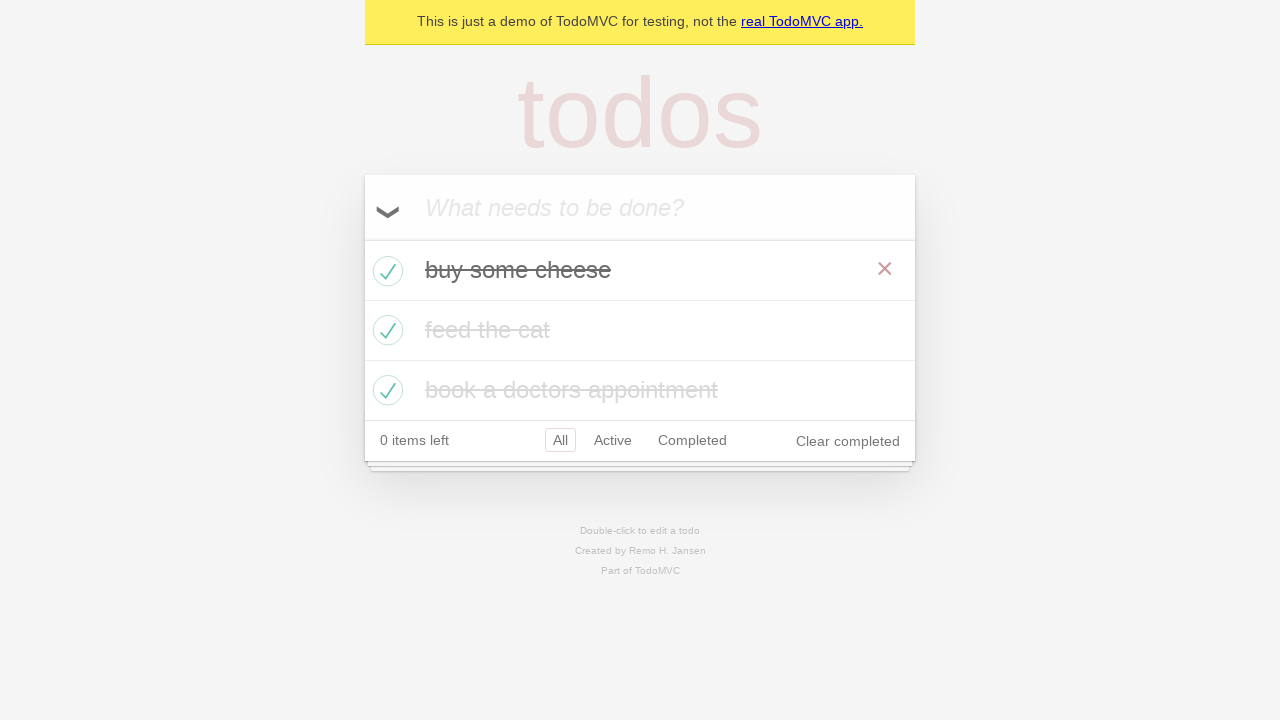

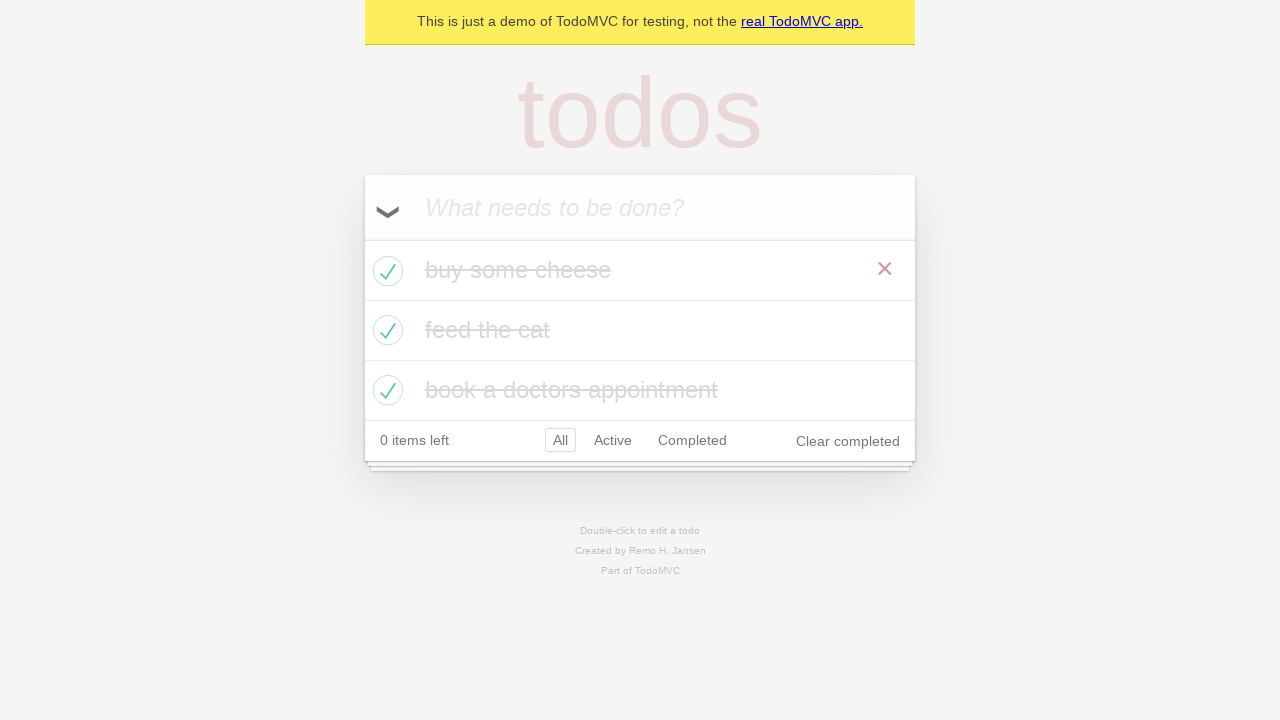